Navigates to ParaBank services page and clicks the Register link to navigate to the registration page, then verifies page elements are present.

Starting URL: https://parabank.parasoft.com/parabank/services.htm

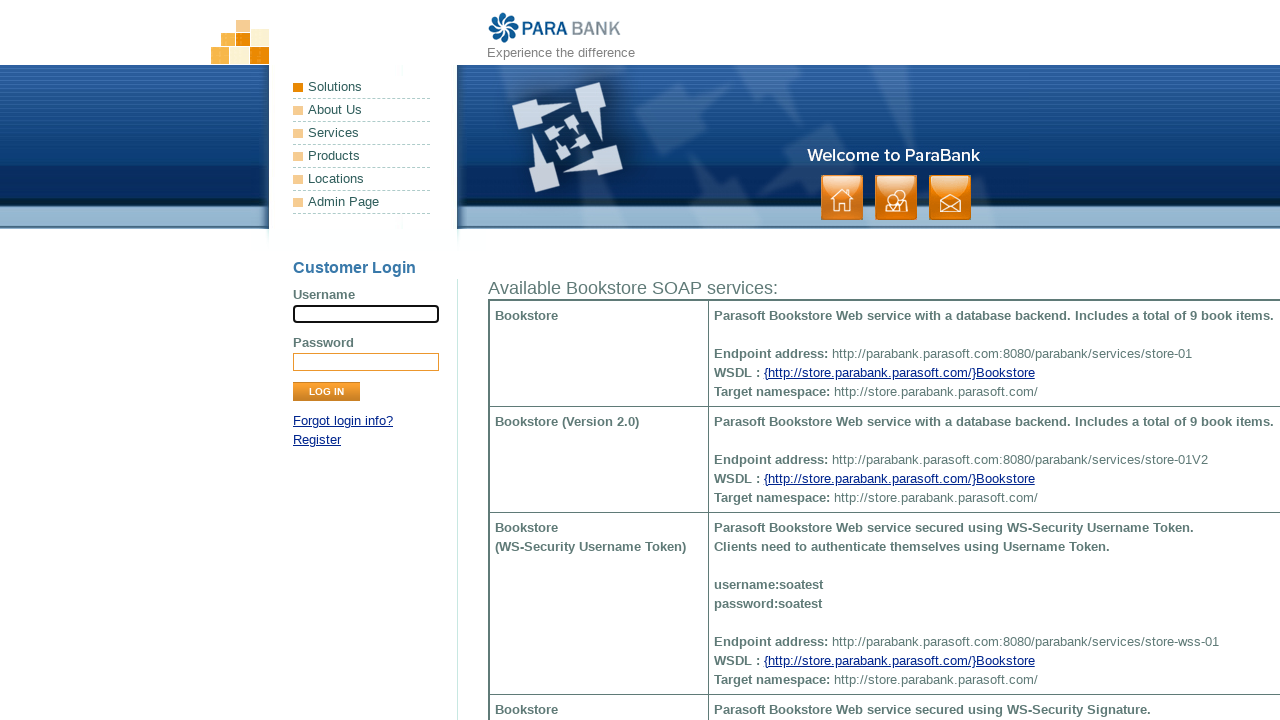

ParaBank services page loaded successfully
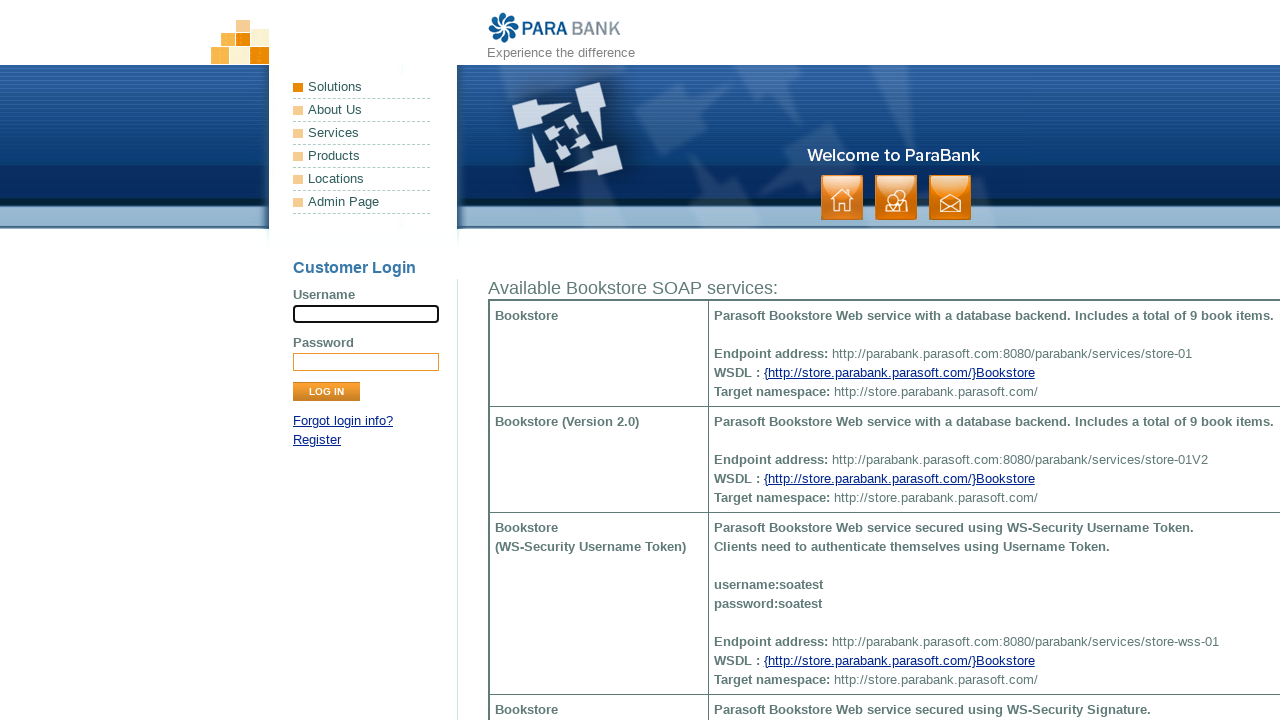

Clicked Register link to navigate to registration page at (317, 440) on text=Register
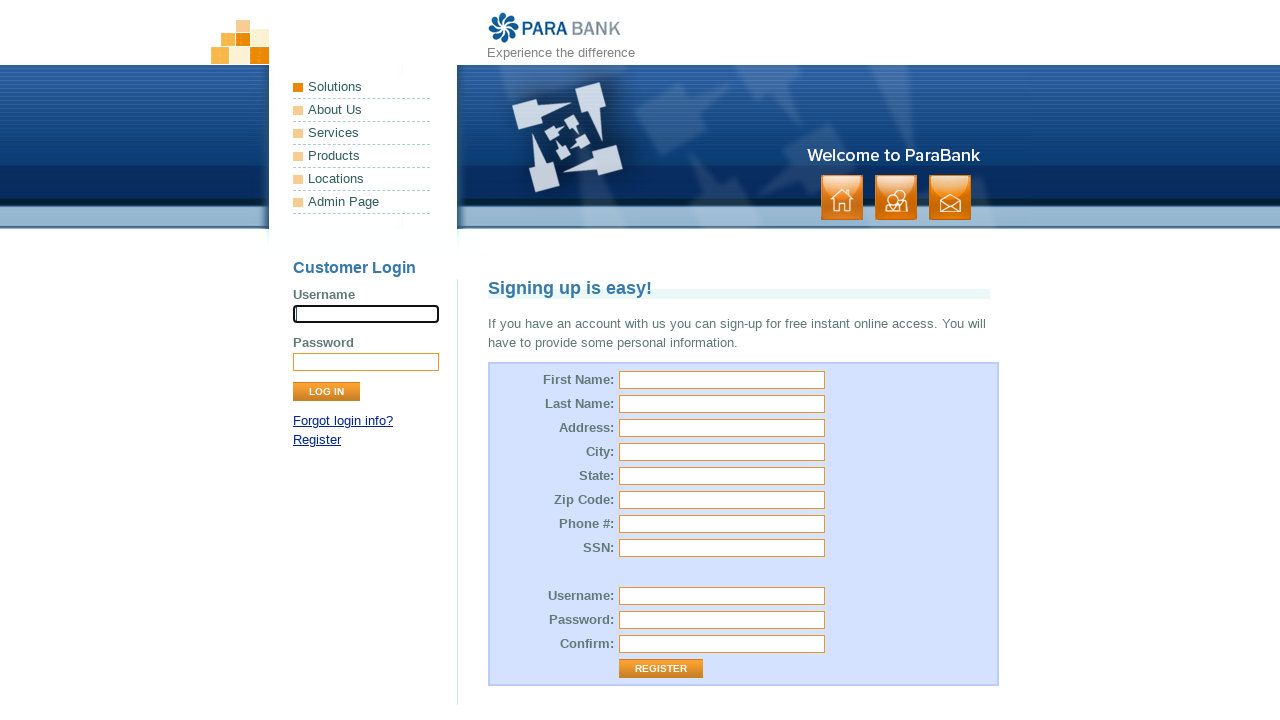

Registration page loaded successfully
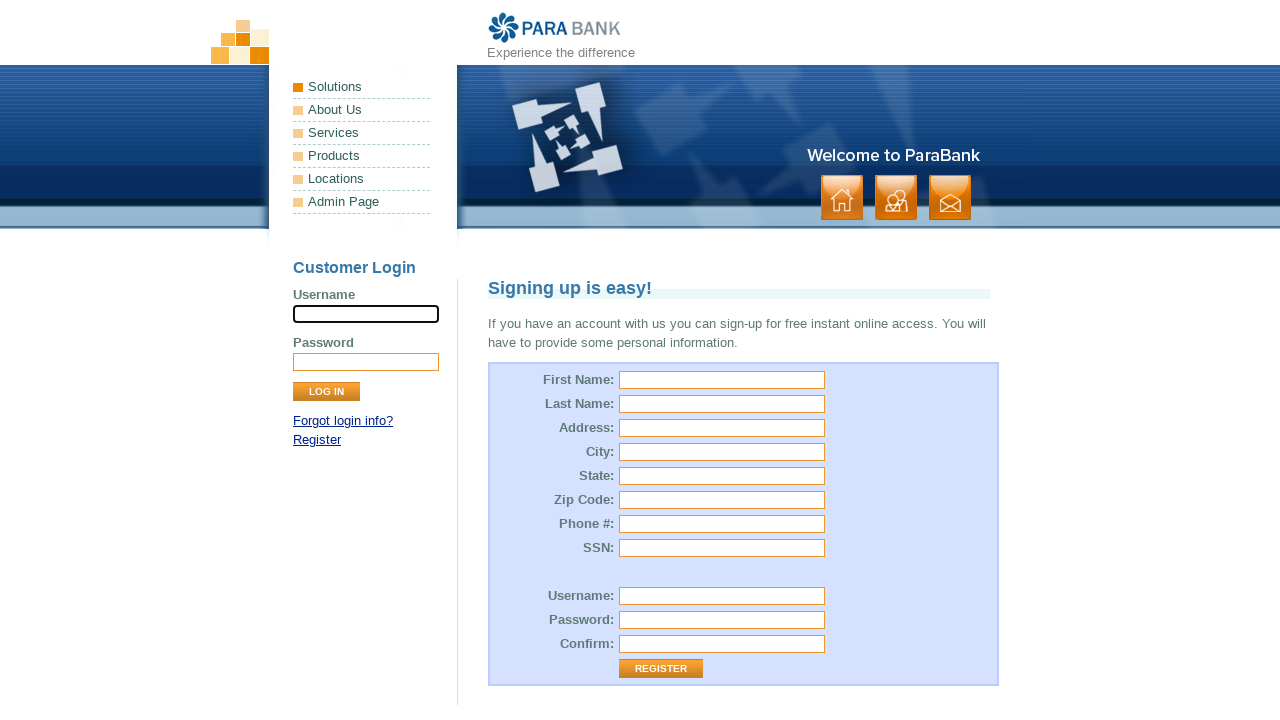

Verified input fields are present on registration page
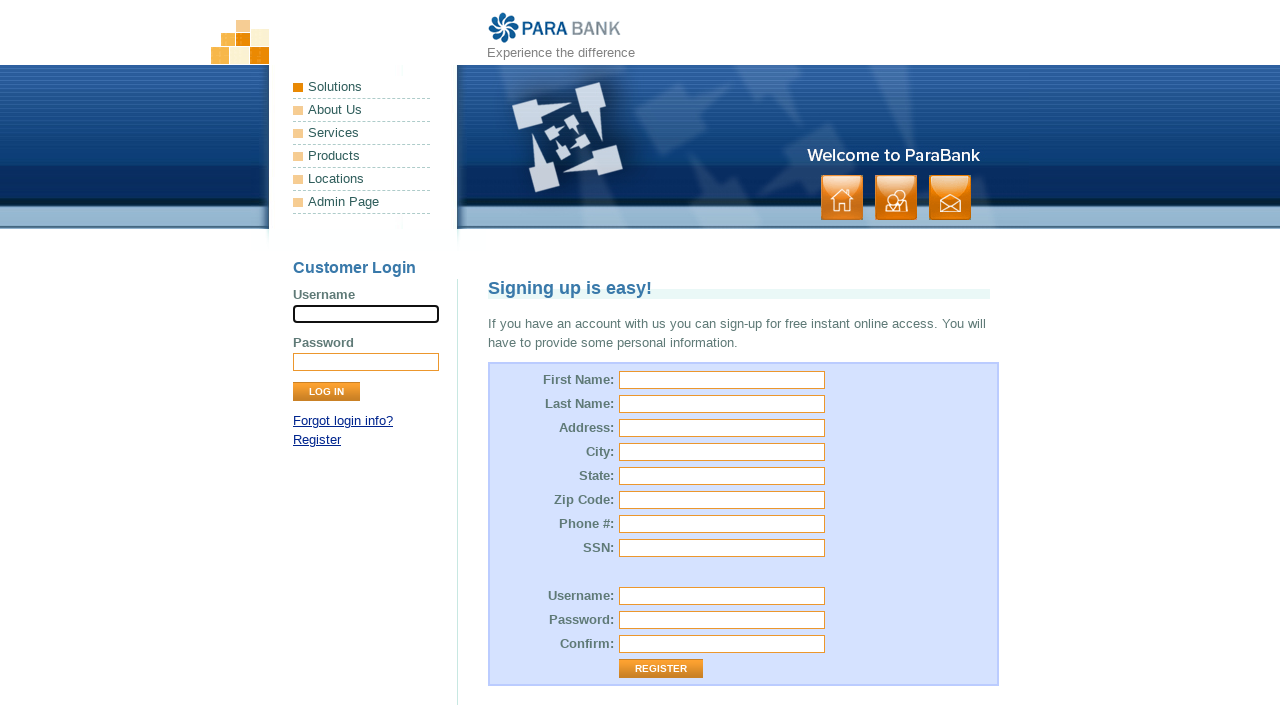

Verified list items are present on registration page
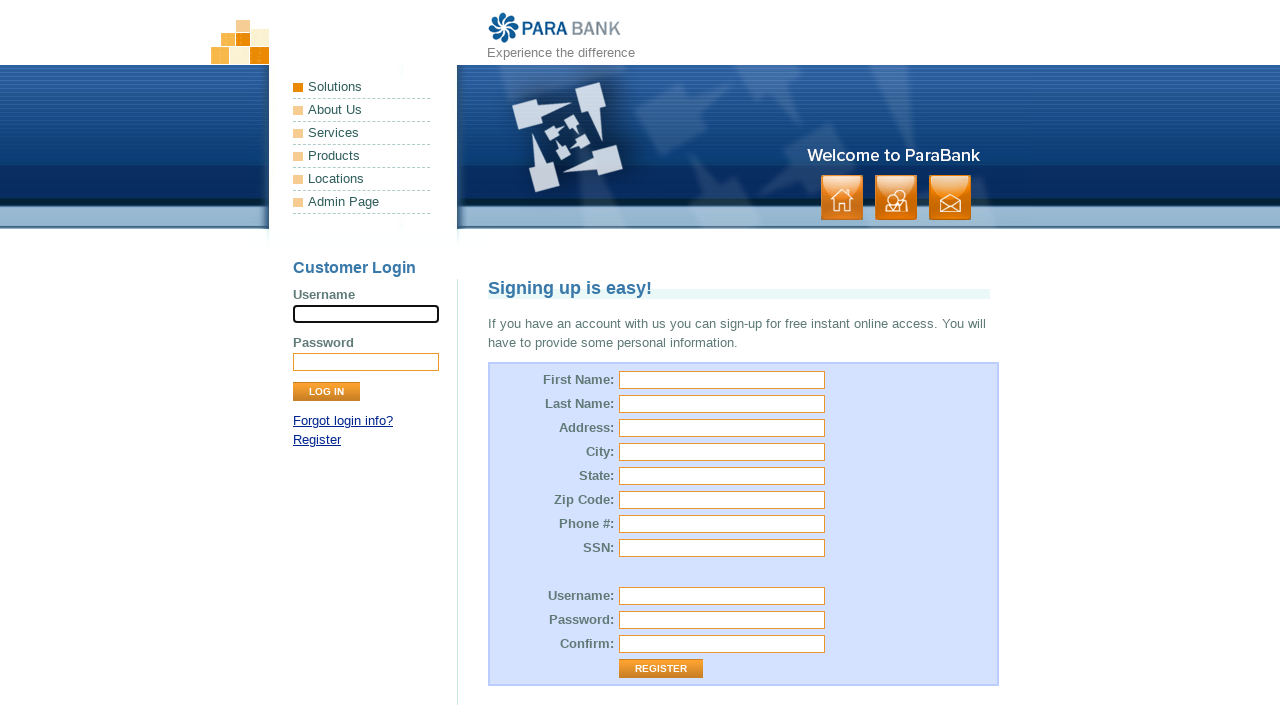

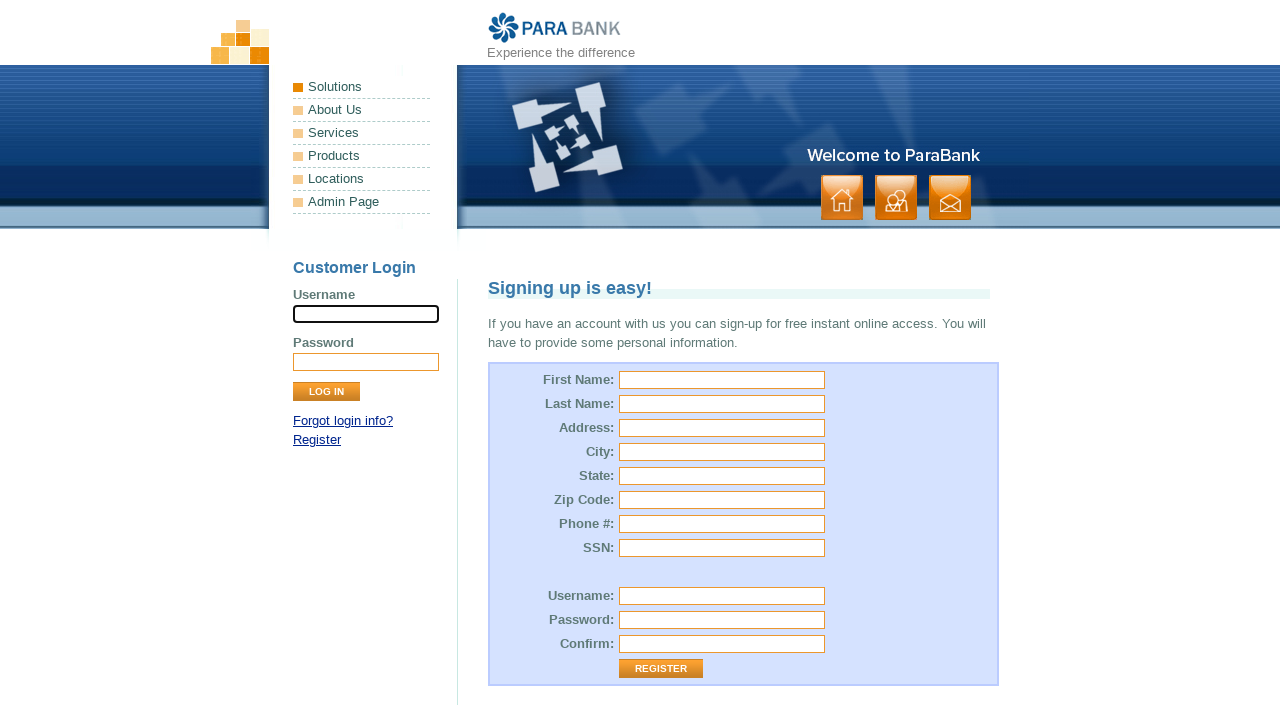